Navigates to the Orange CRM website and verifies that the main heading displays "ORANGE CRM" text

Starting URL: https://www.orangecrm.com/

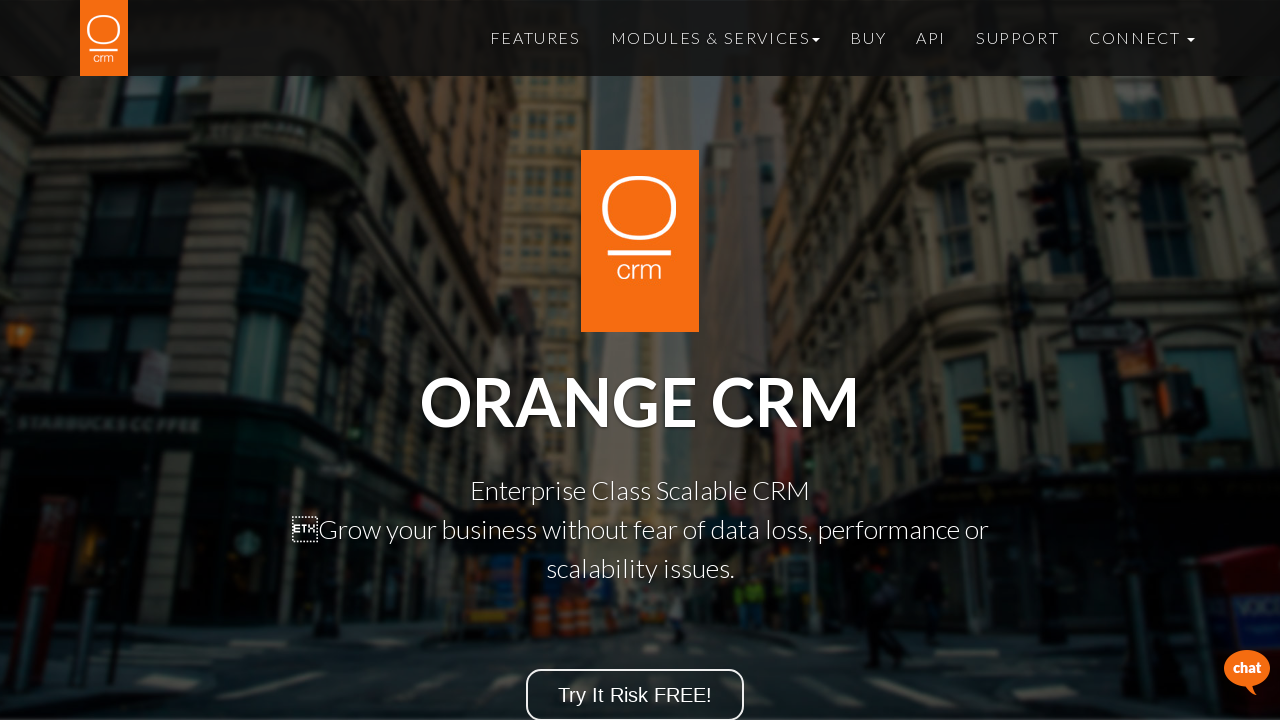

Navigated to https://www.orangecrm.com/
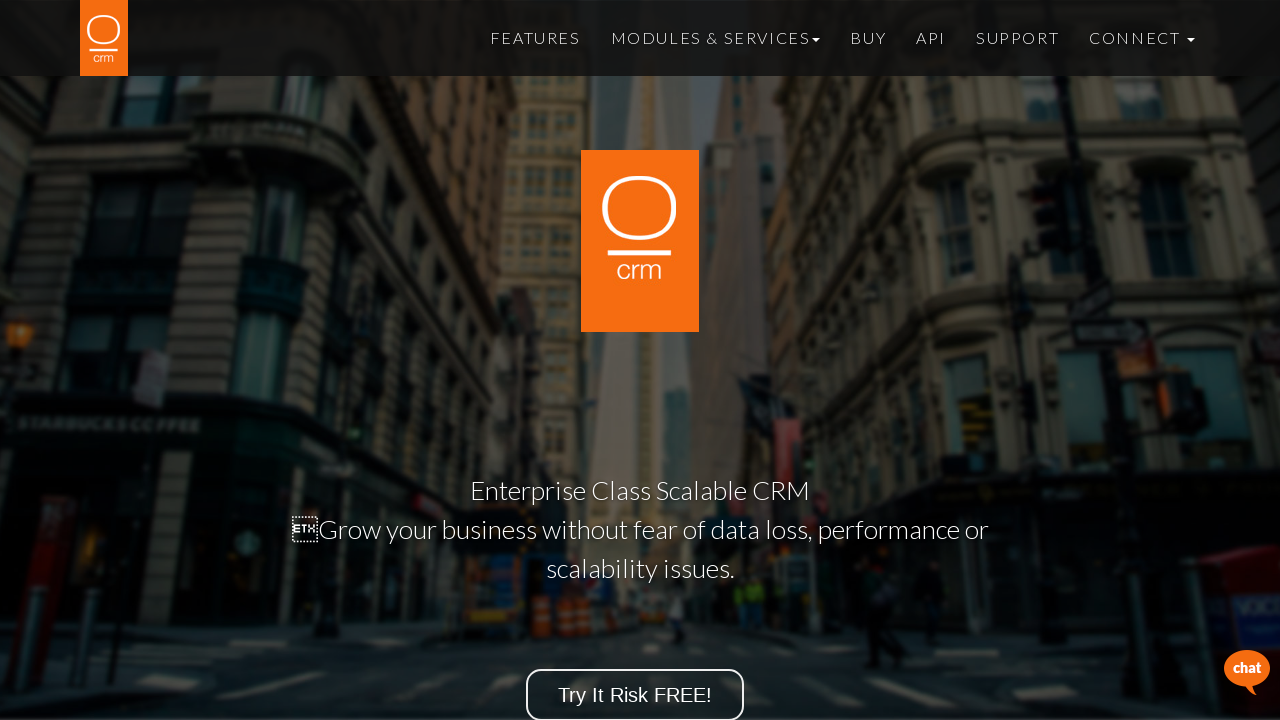

Main heading selector is visible
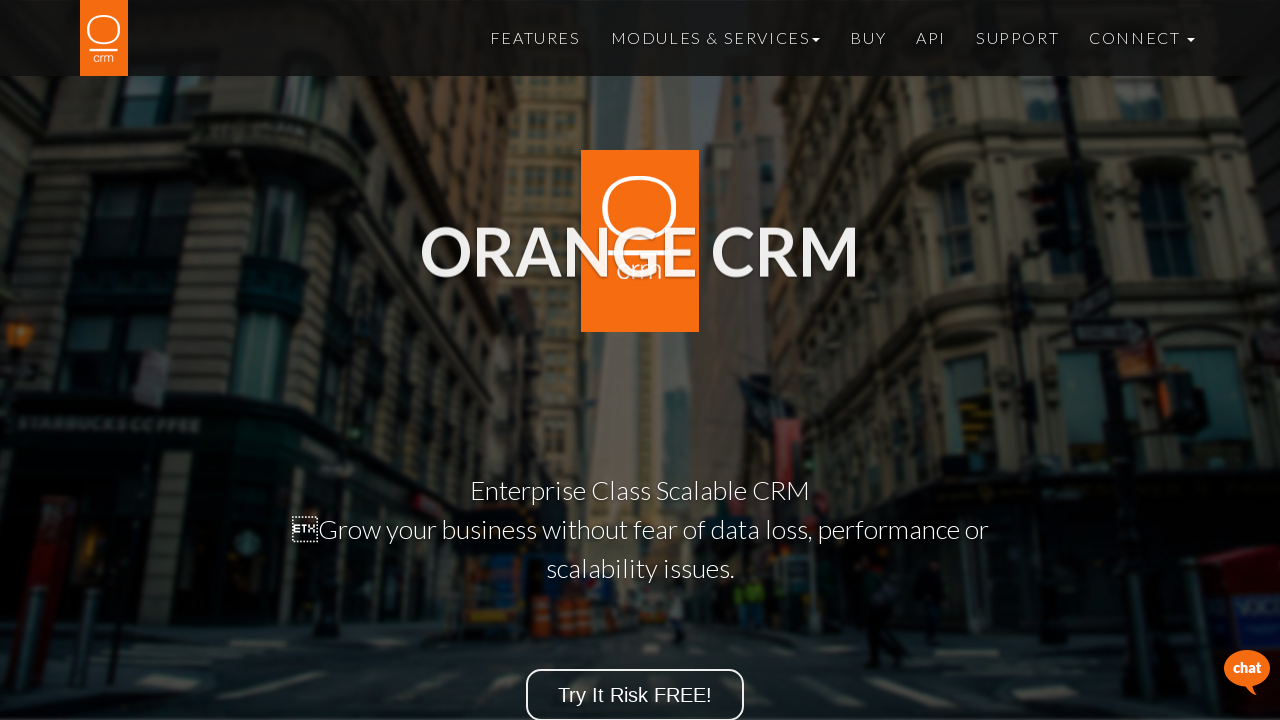

Retrieved heading text: 'ORANGE CRM'
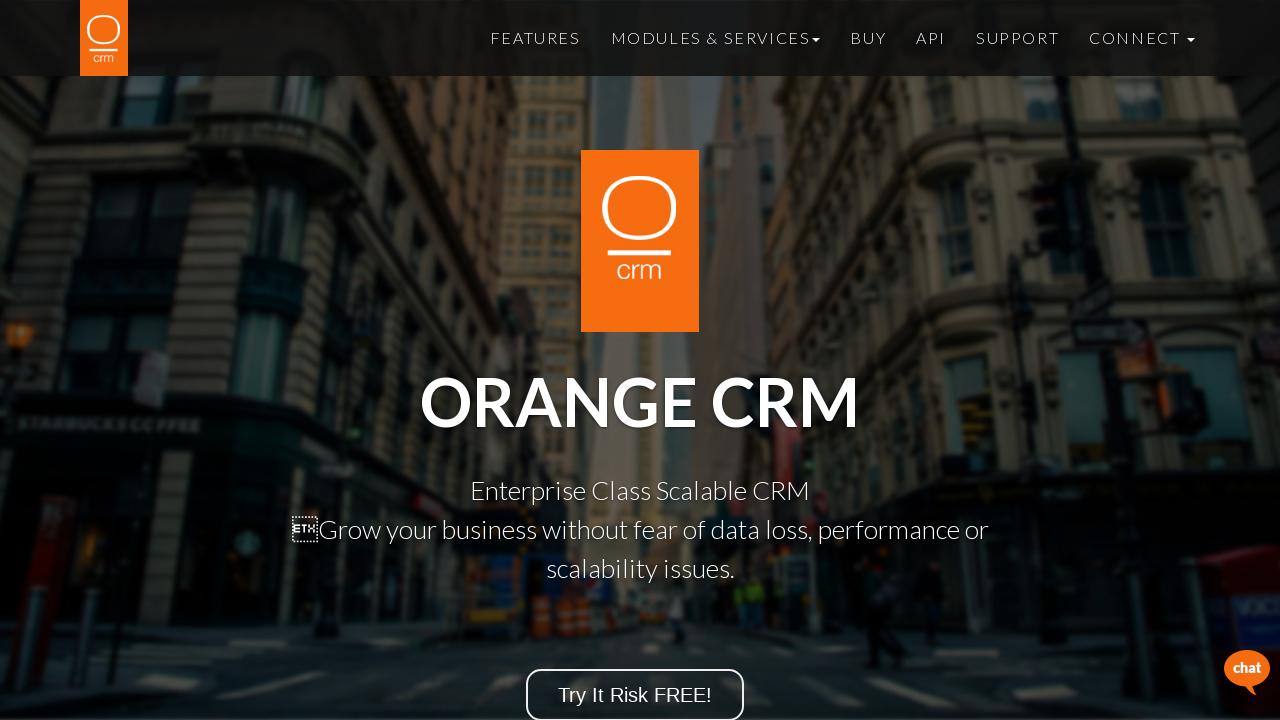

Verified main heading displays 'ORANGE CRM' text
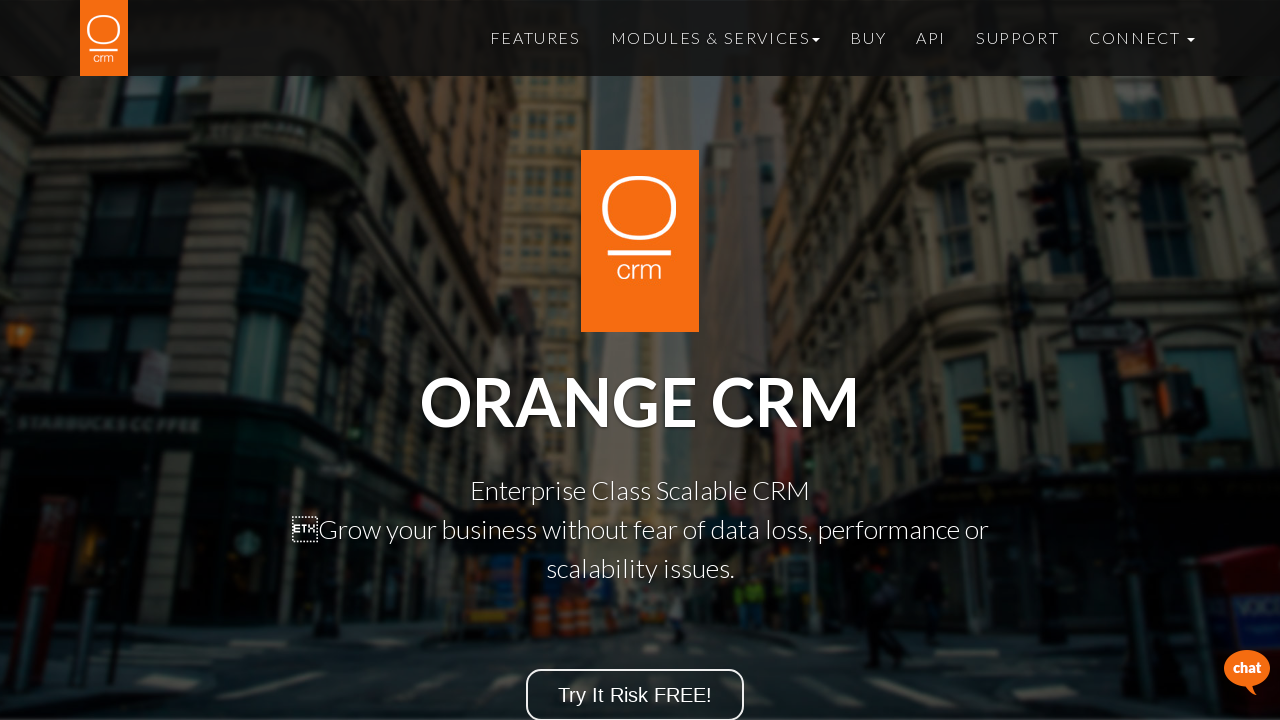

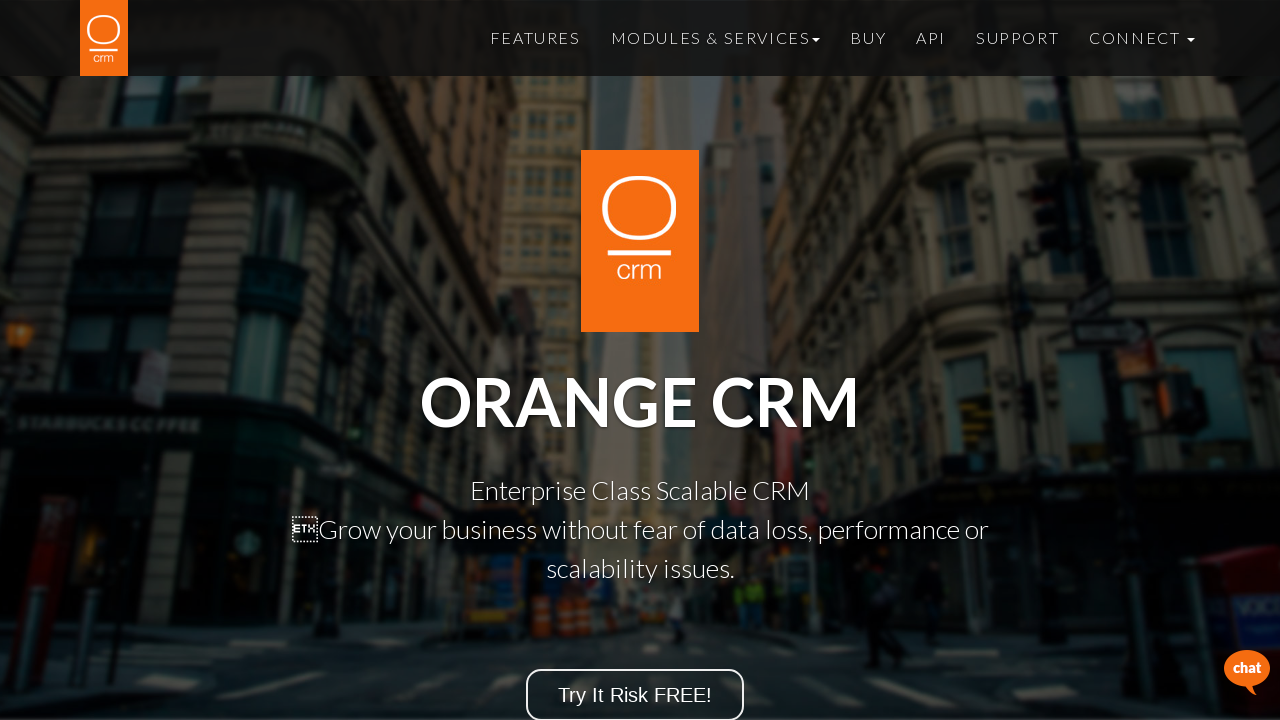